Opens the Selenium HQ website and clicks on a navigation tab to verify tab navigation functionality

Starting URL: https://www.seleniumhq.org/

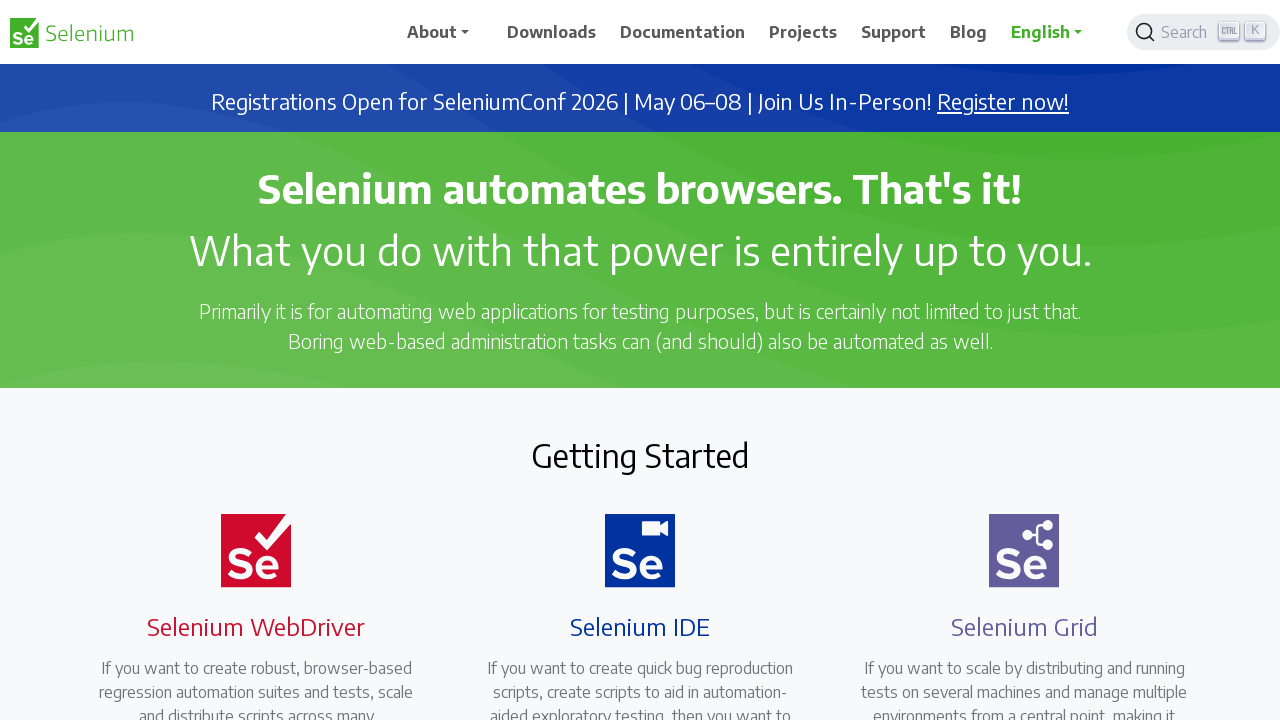

Navigated to Selenium HQ website
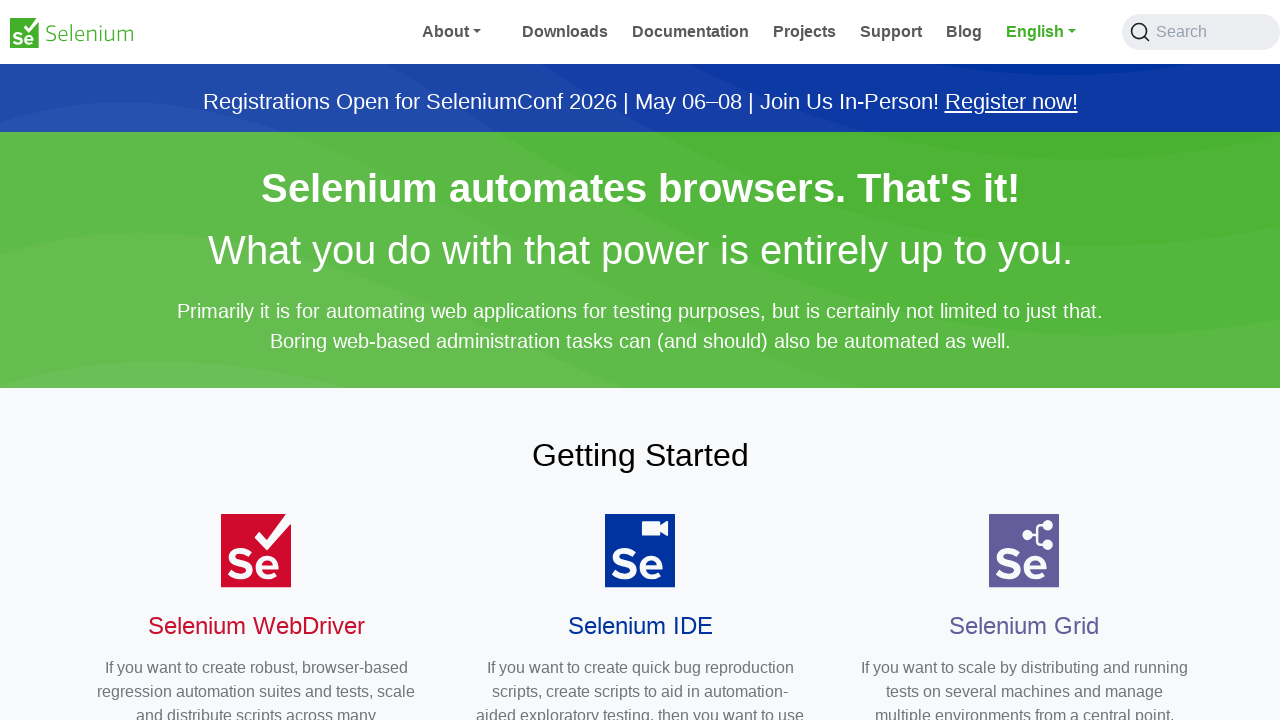

Clicked on the Projects navigation tab at (803, 32) on a:has-text('Projects')
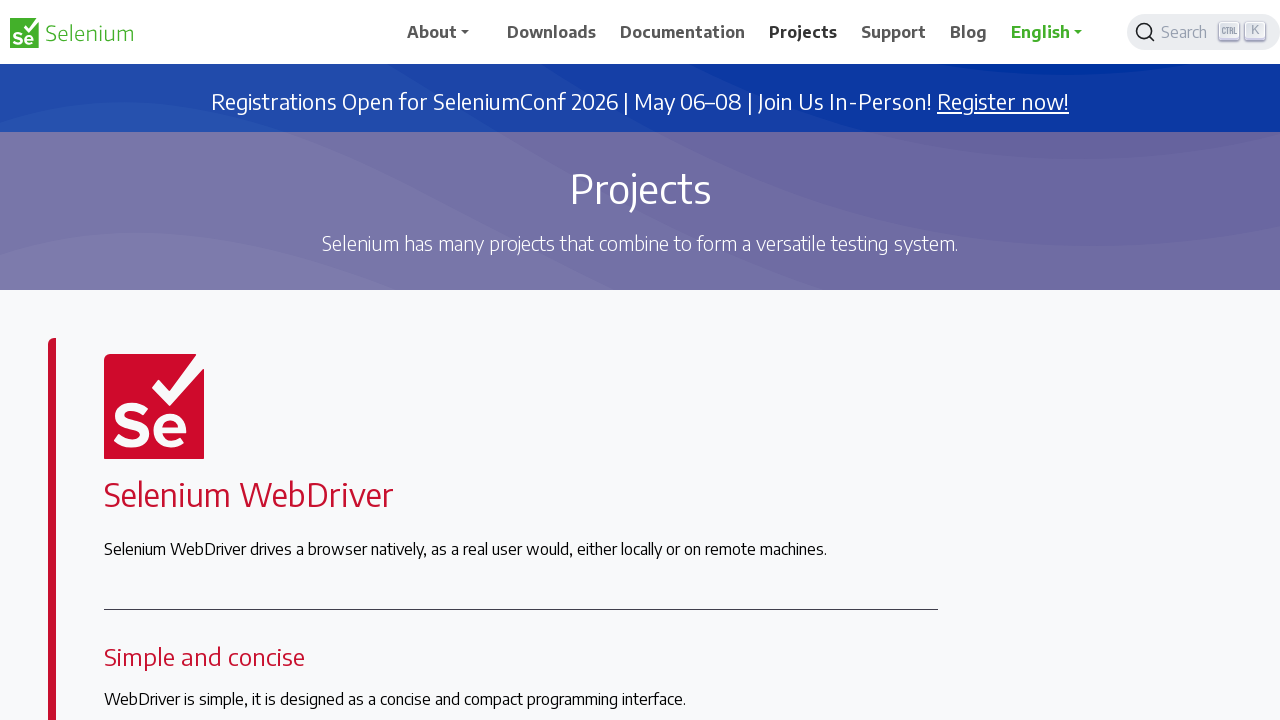

Projects page loaded successfully
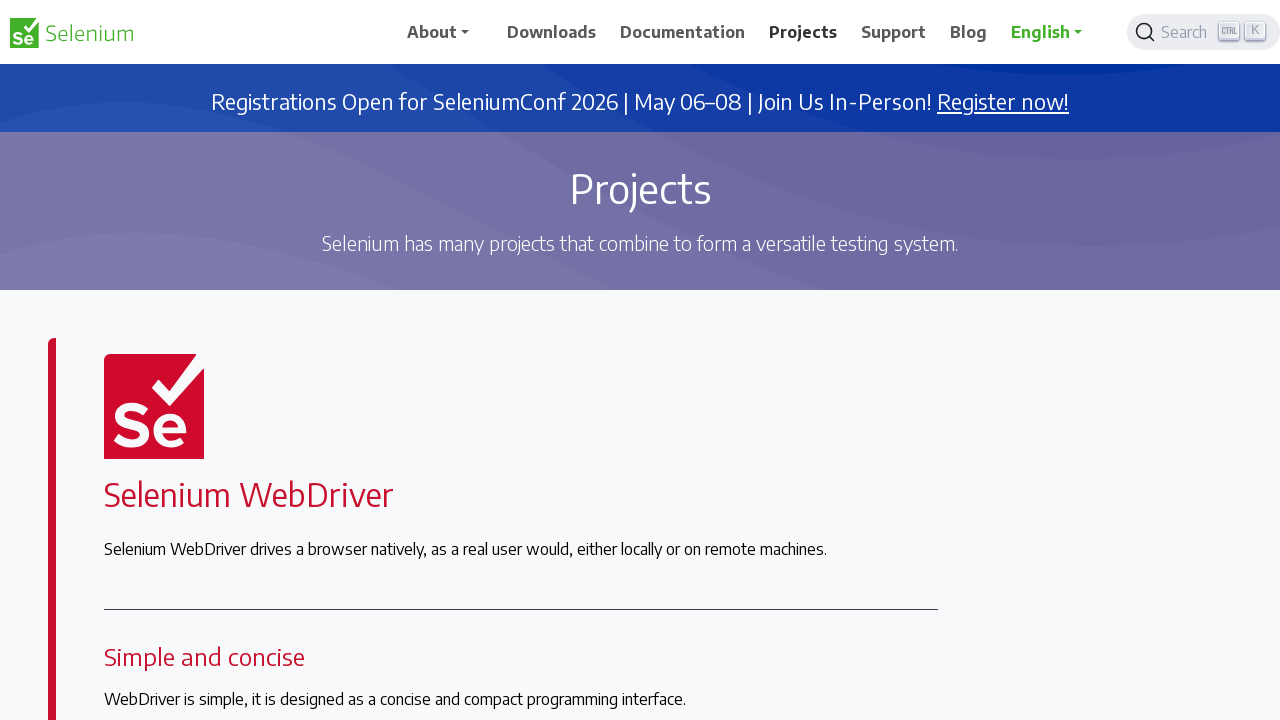

Clicked on the About navigation tab at (445, 32) on a:has-text('About')
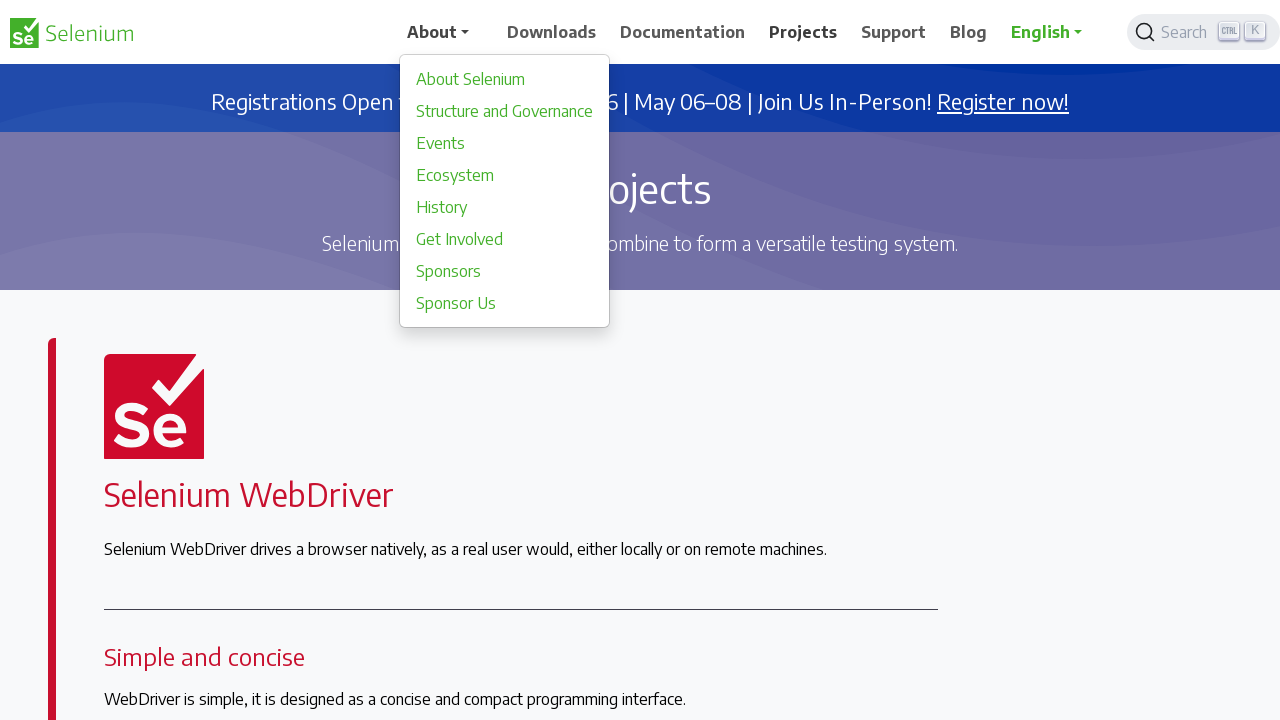

About page loaded successfully, tab navigation verified
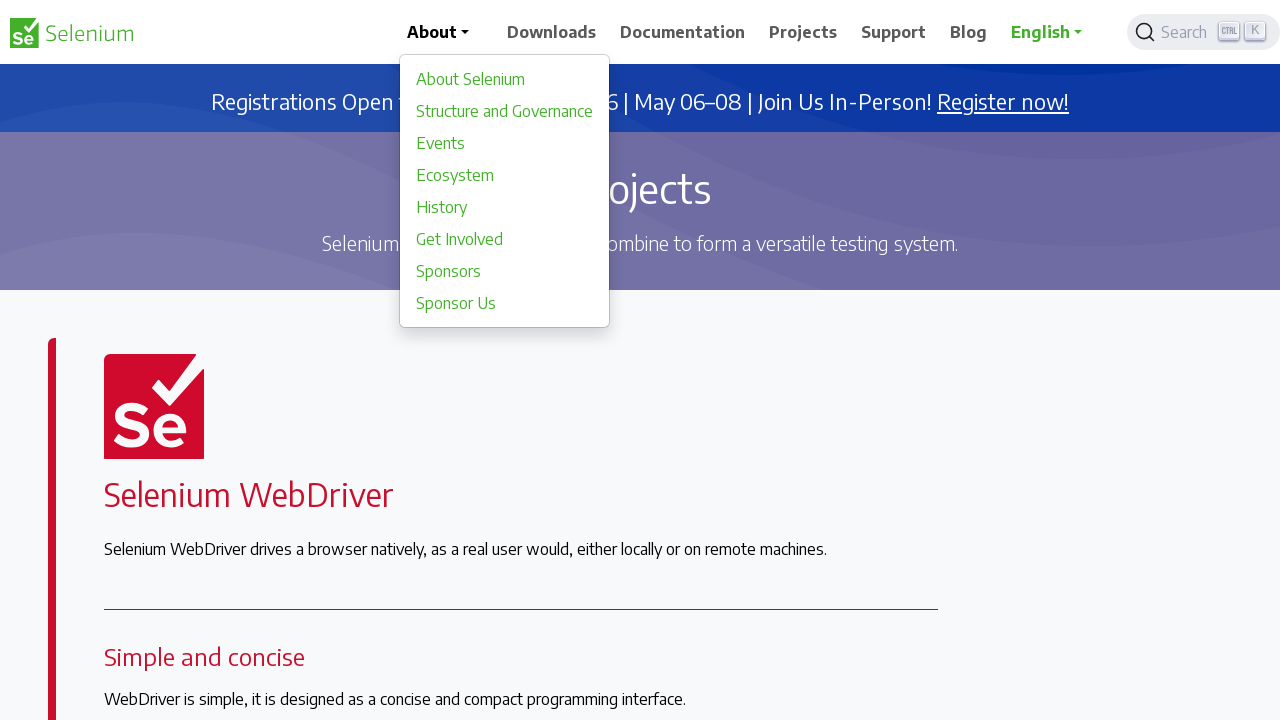

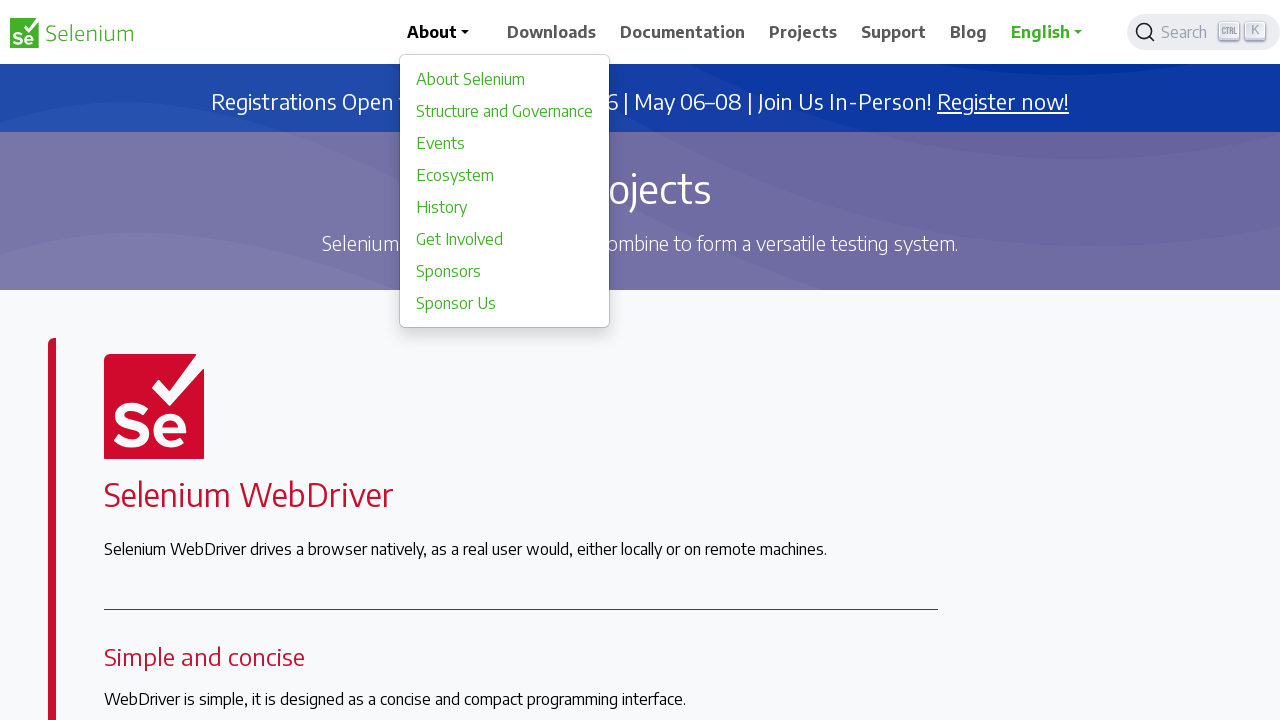